Opens a link in a new tab, extracts domain text from an element with class 'red', switches back to original tab and fills the username field with the extracted domain

Starting URL: https://rahulshettyacademy.com/loginpagePractise/

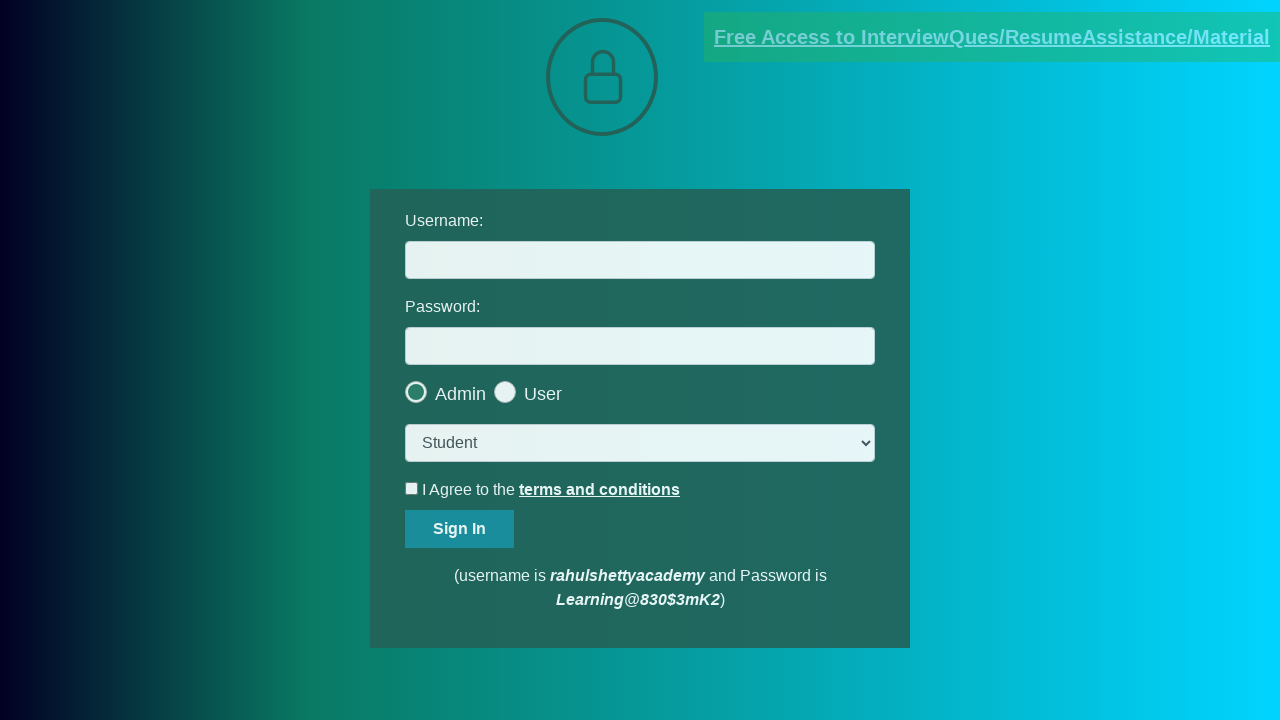

Clicked link to open new tab at (992, 37) on [href*='documents-request']
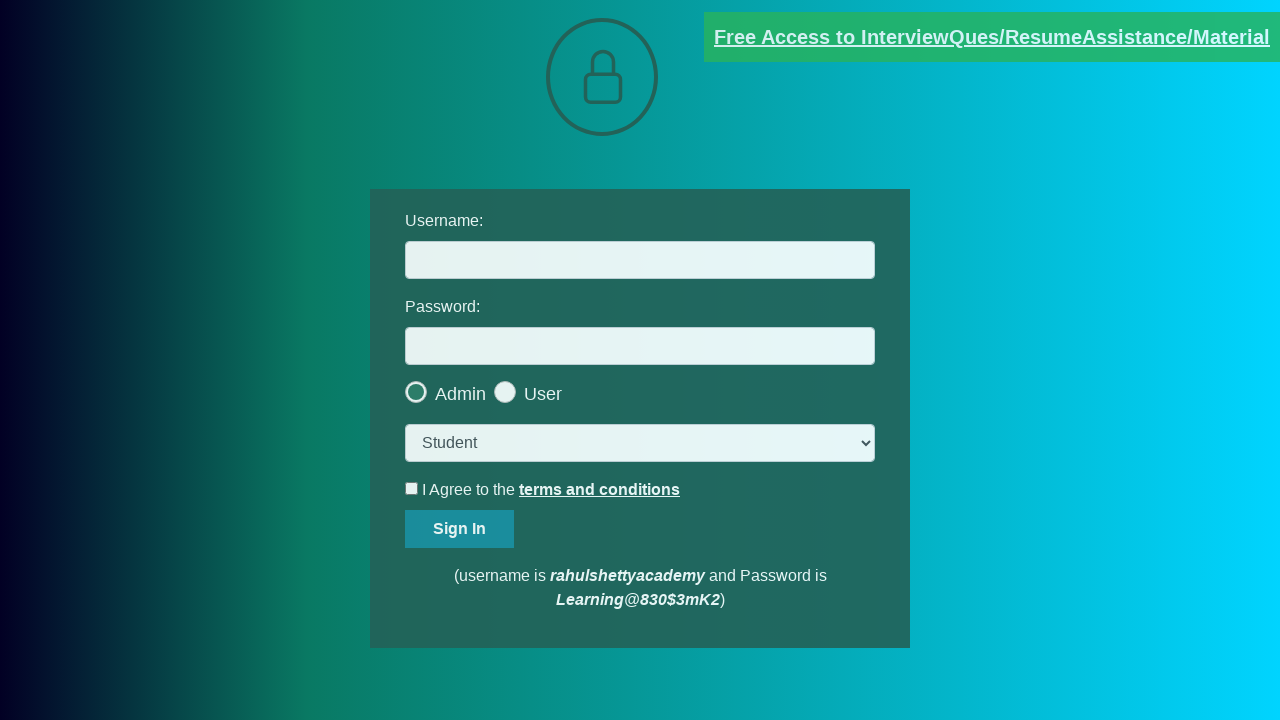

New tab opened and captured
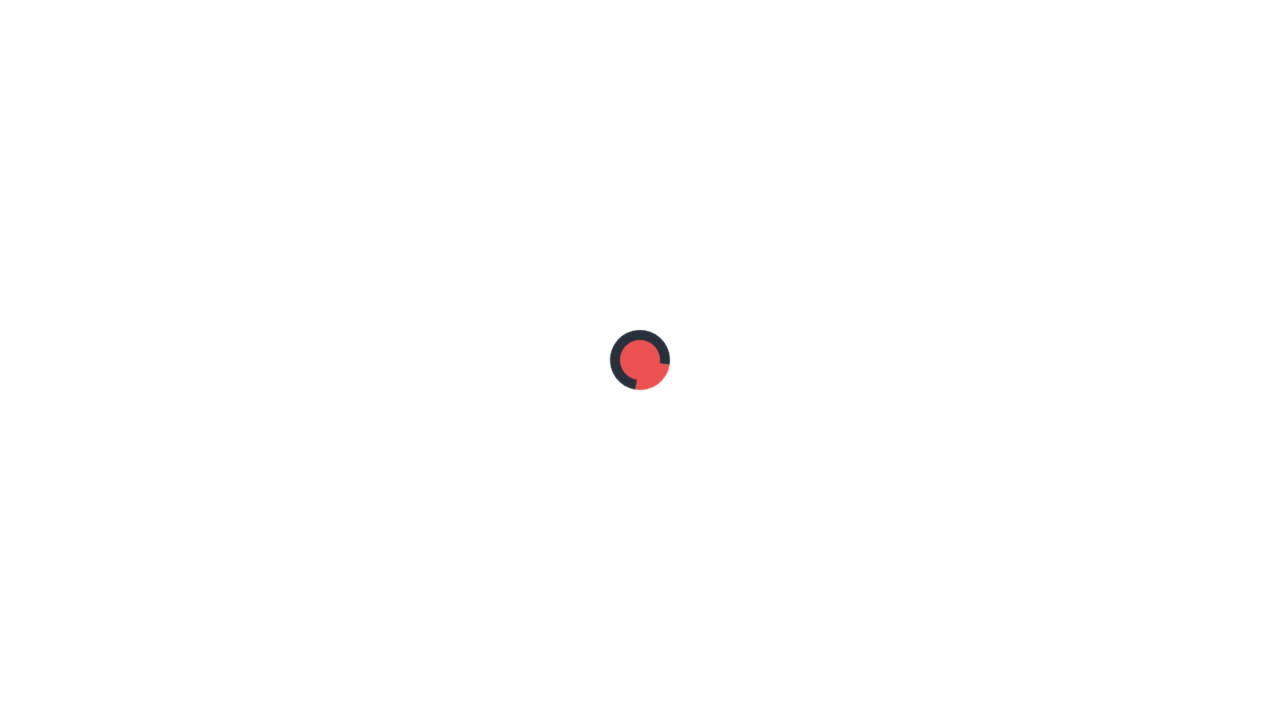

New page loaded completely
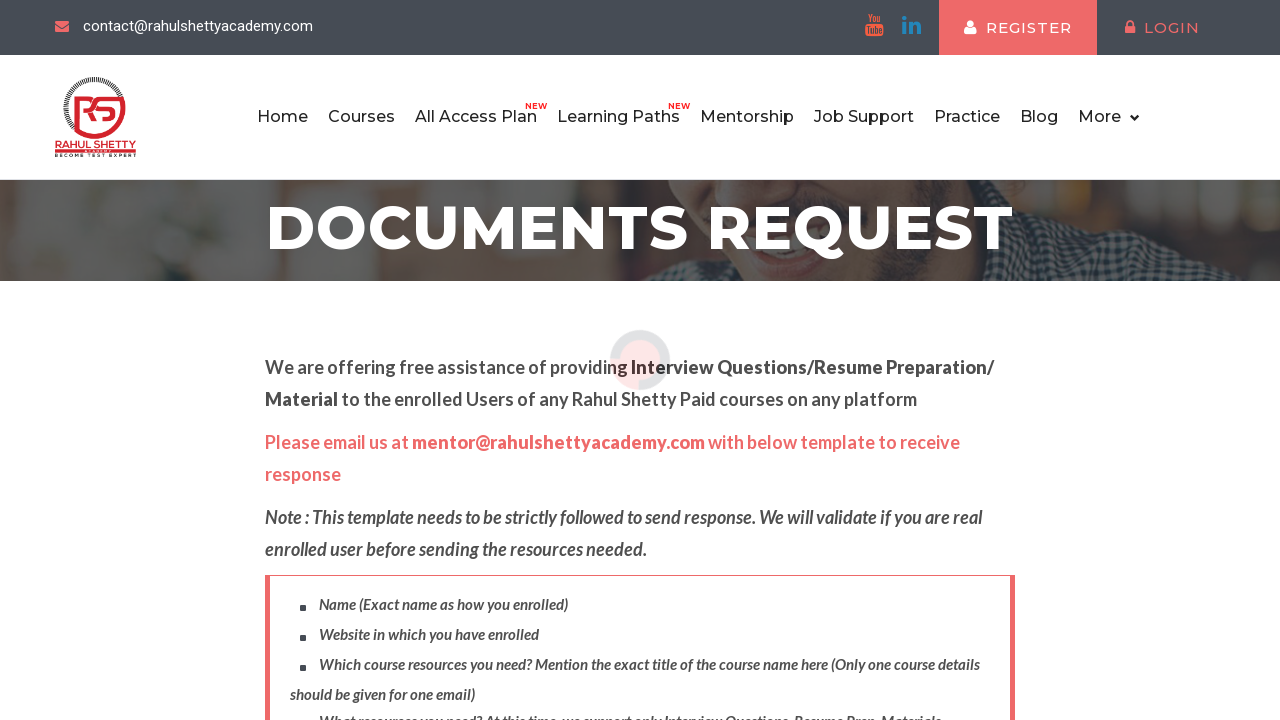

Extracted text content from .red element
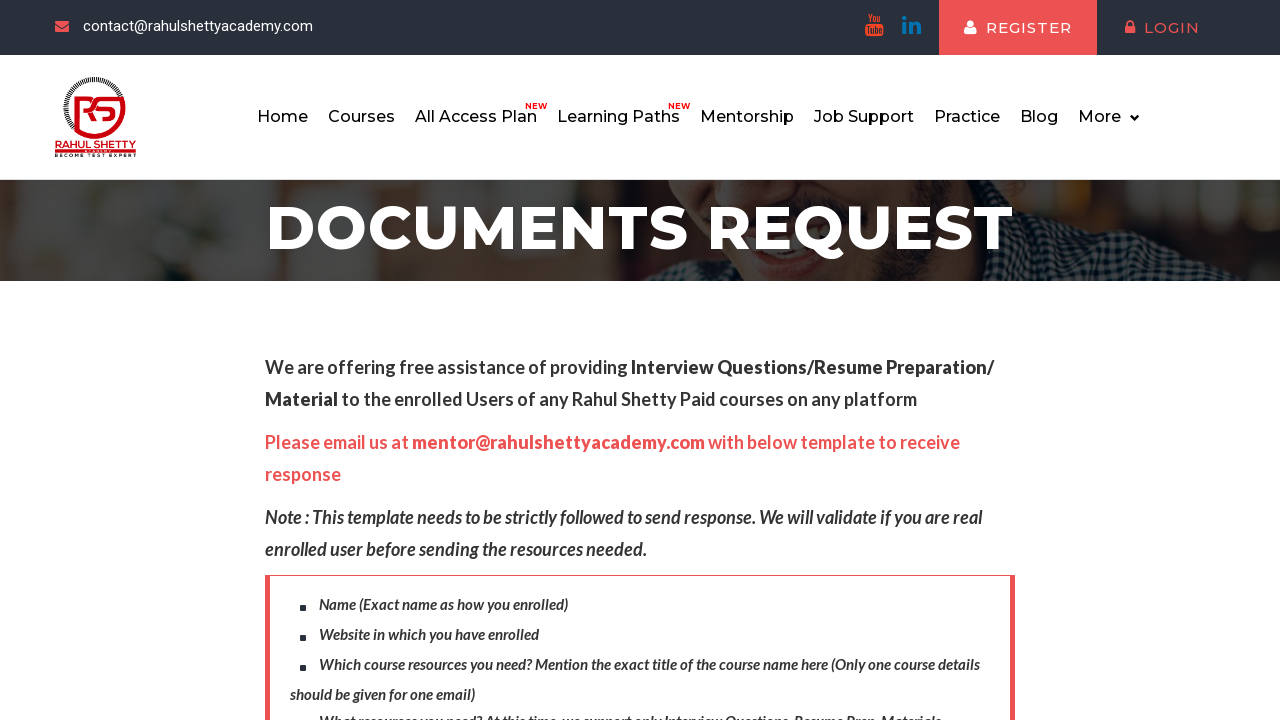

Extracted domain: rahulshettyacademy.com
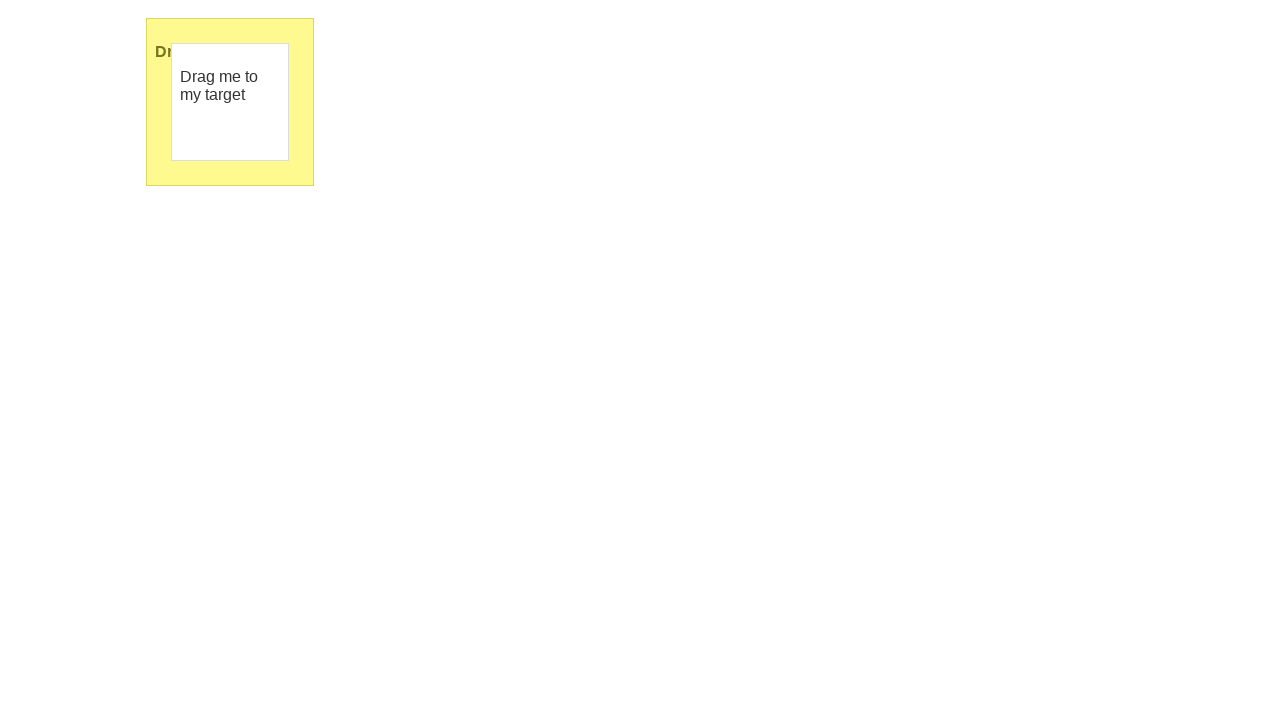

Closed new tab and switched back to original tab on #username
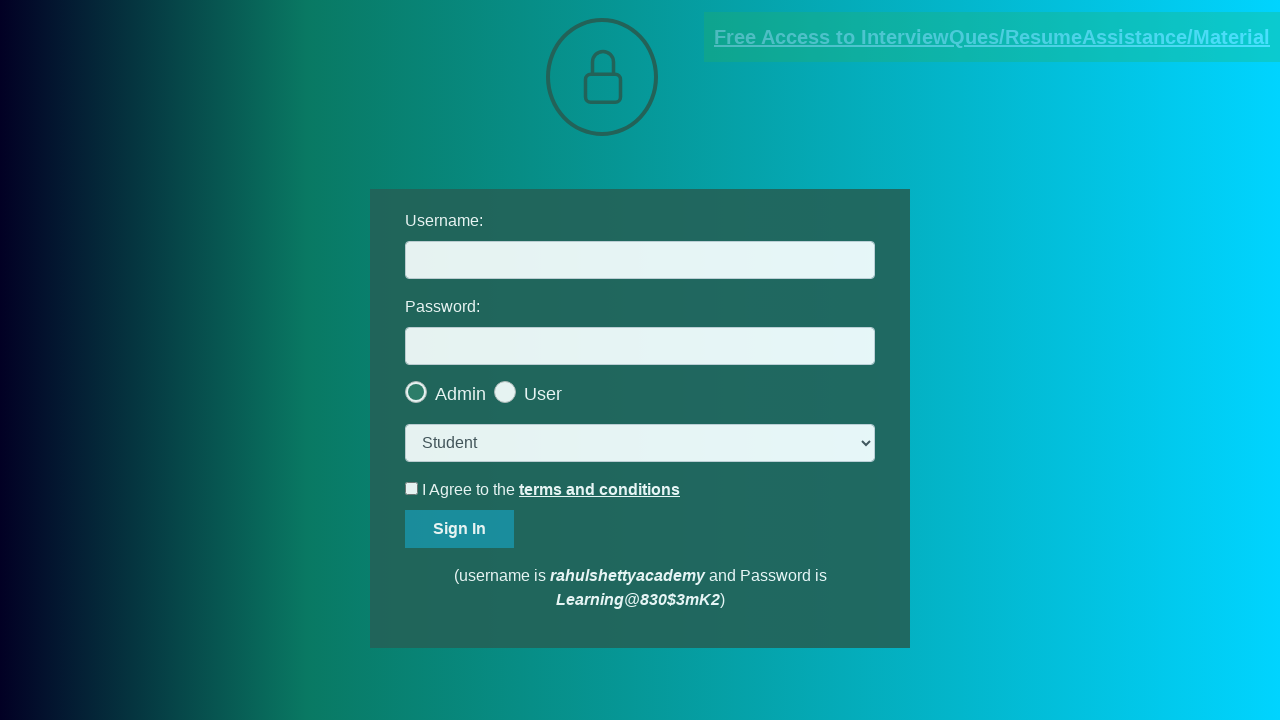

Filled username field with domain: rahulshettyacademy.com
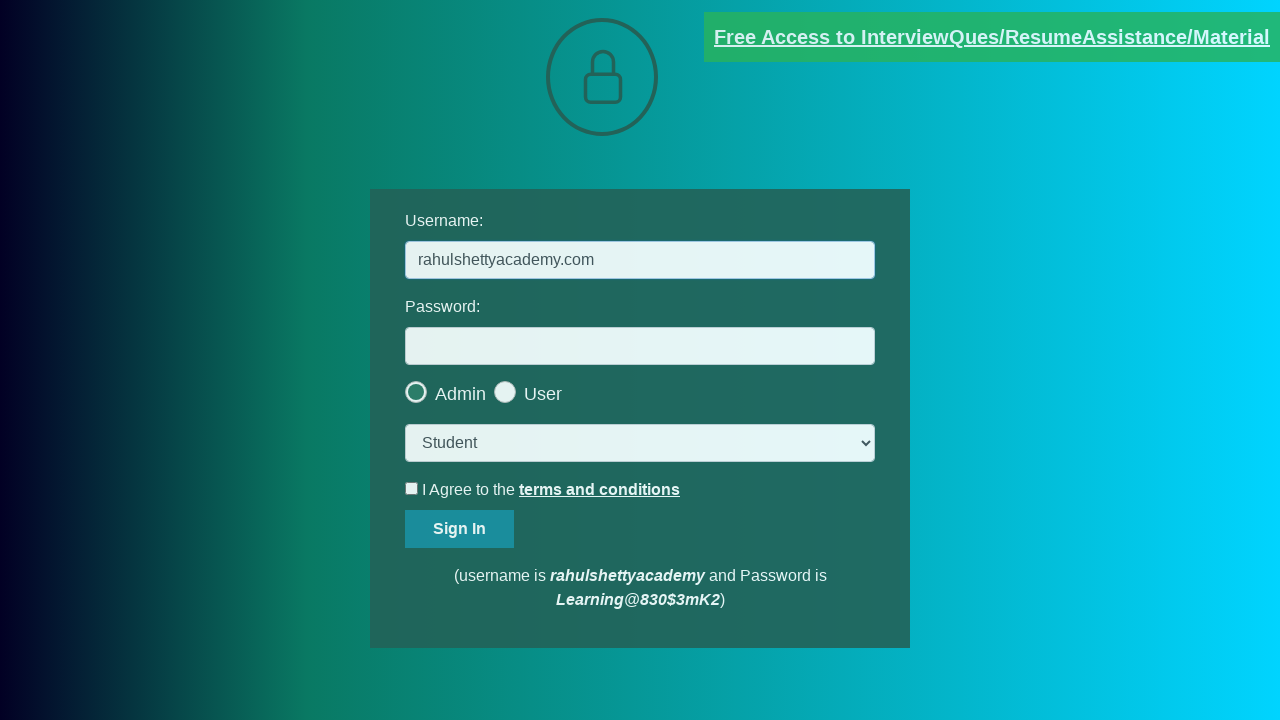

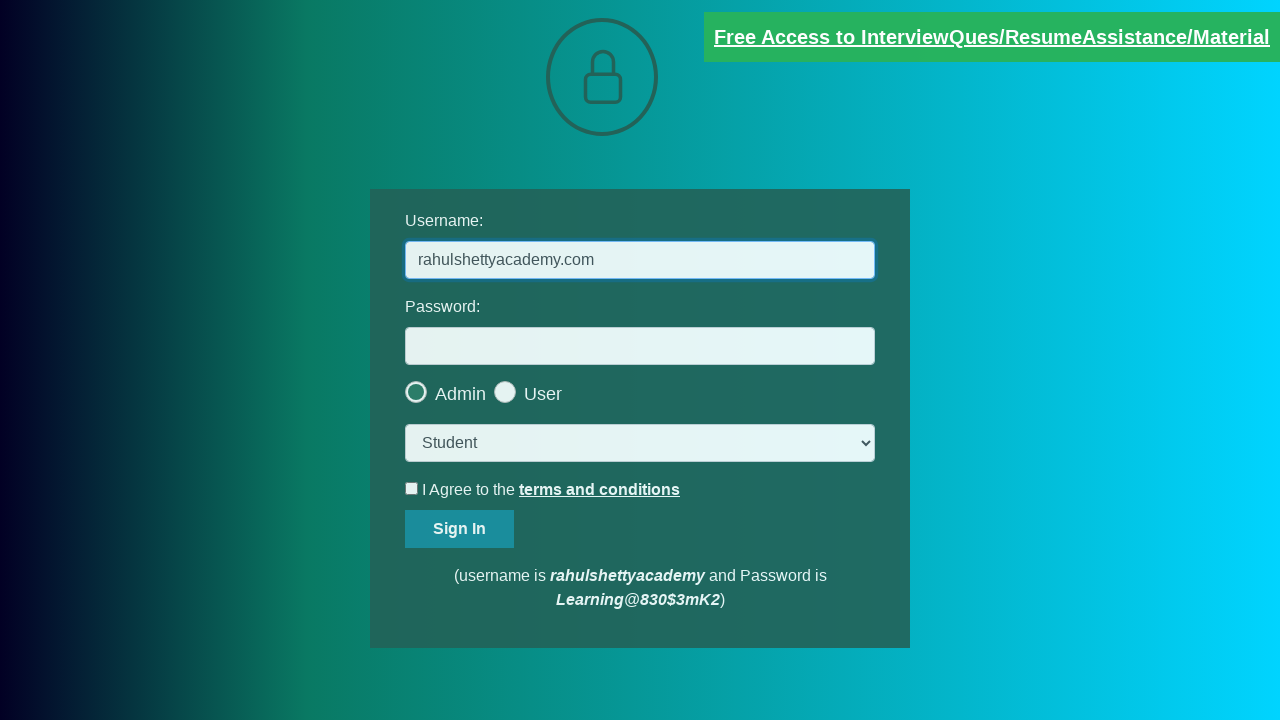